Tests fluent wait functionality by monitoring a countdown timer element until it reaches a specific ending

Starting URL: https://automationfc.github.io/fluent-wait/

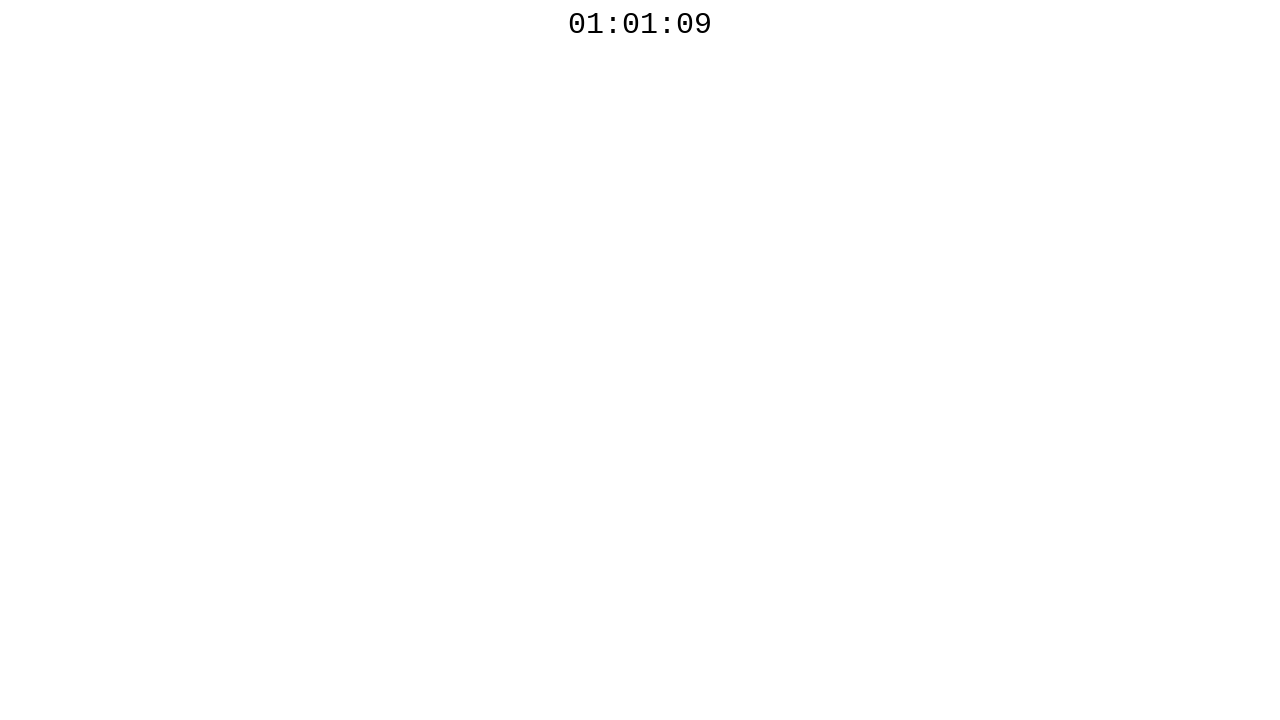

Countdown timer element is present on the page
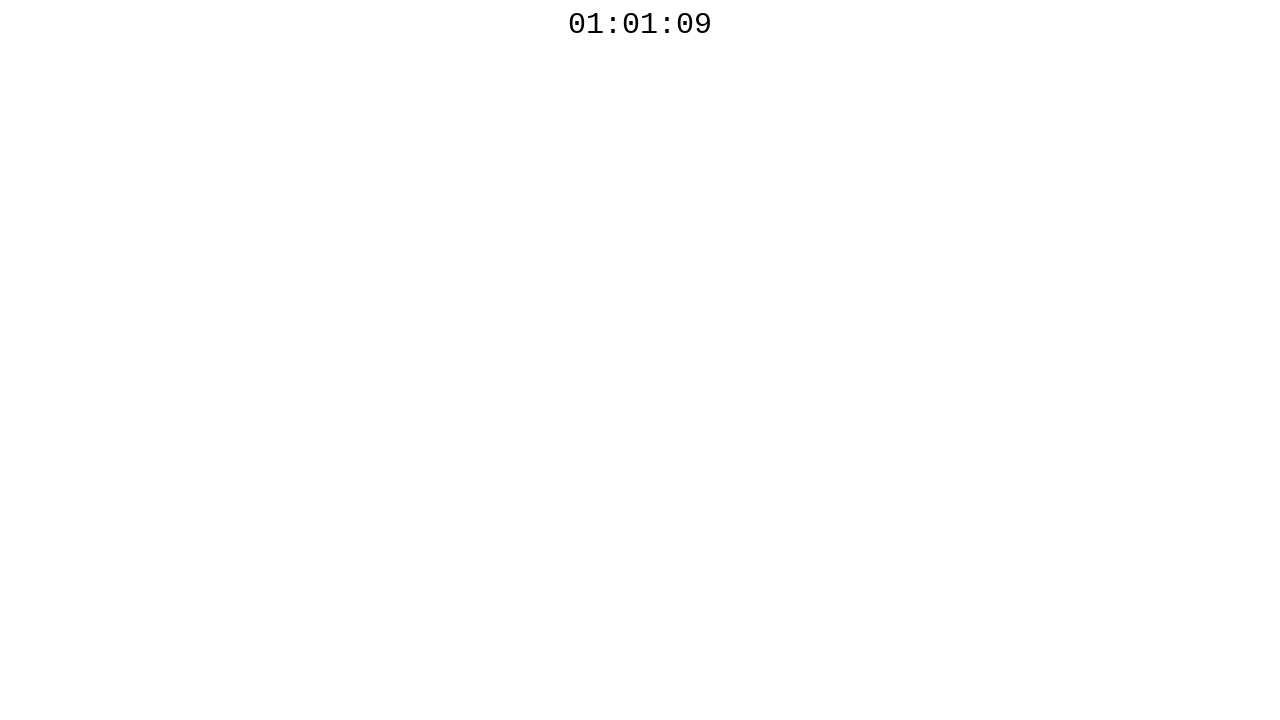

Countdown timer reached a value ending in '02'
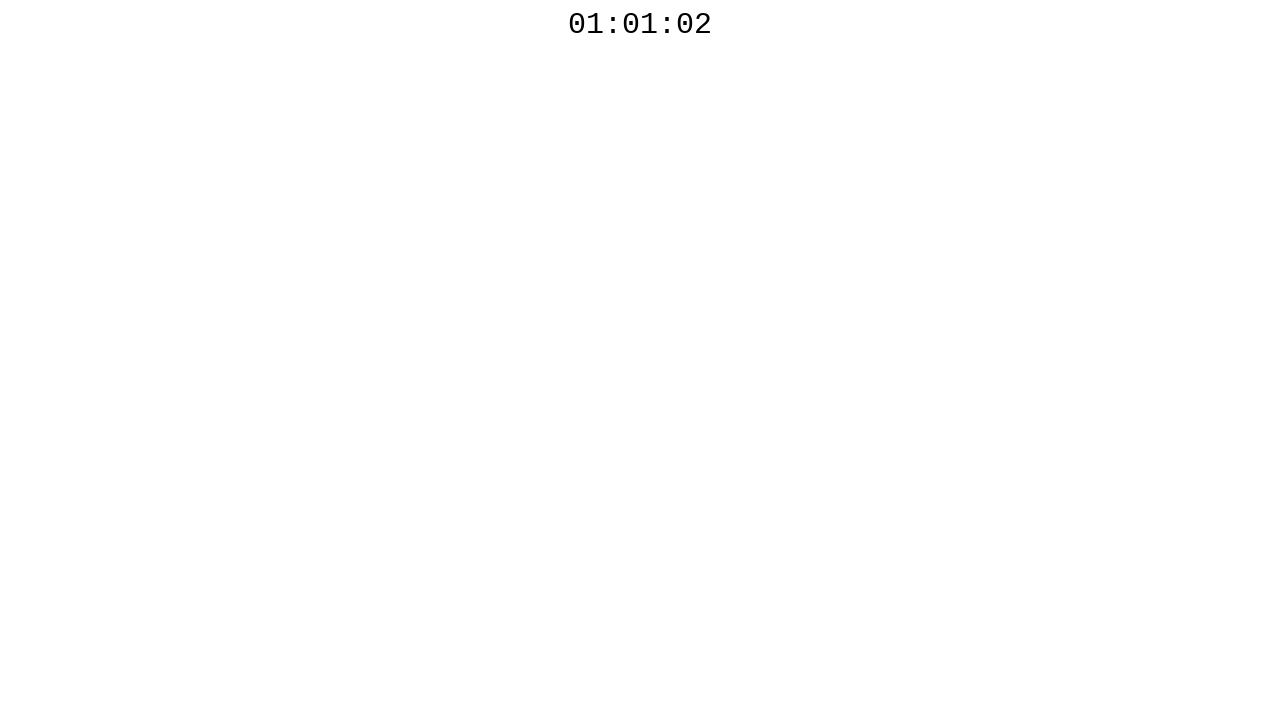

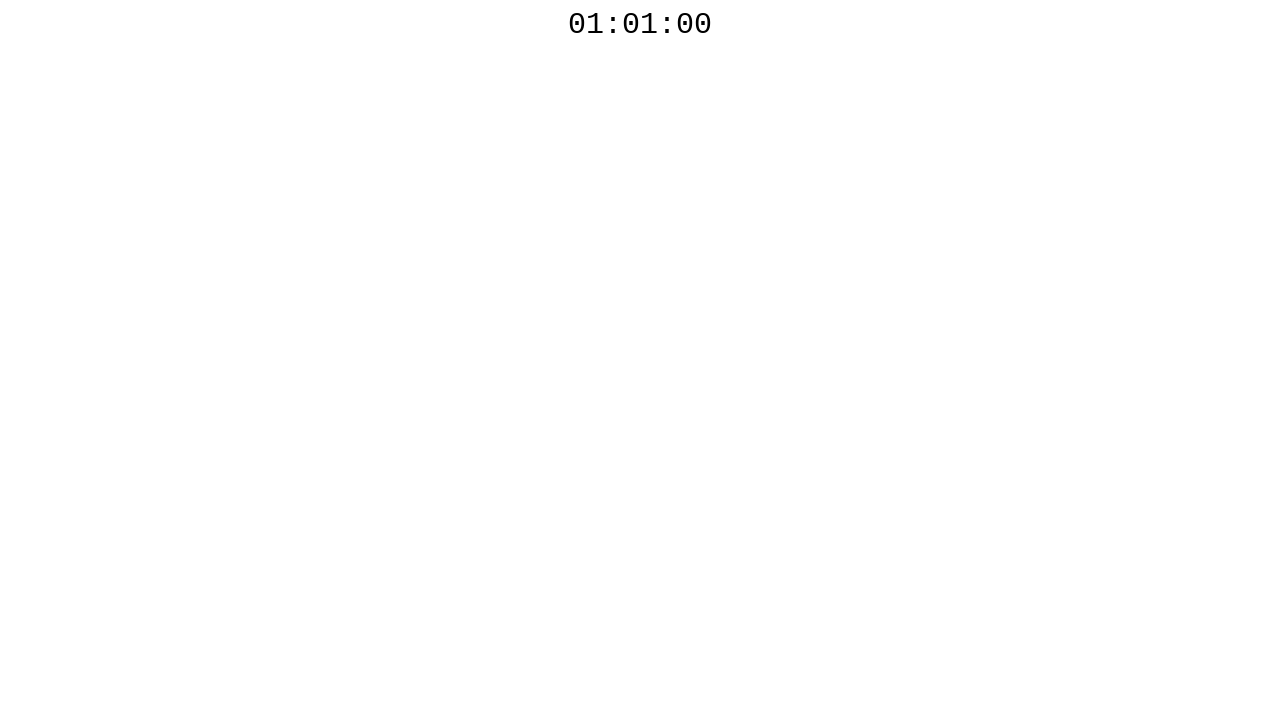